Tests drag and drop functionality by dragging an element and dropping it onto a target droppable area on the jQuery UI demo page

Starting URL: https://jqueryui.com/resources/demos/droppable/default.html

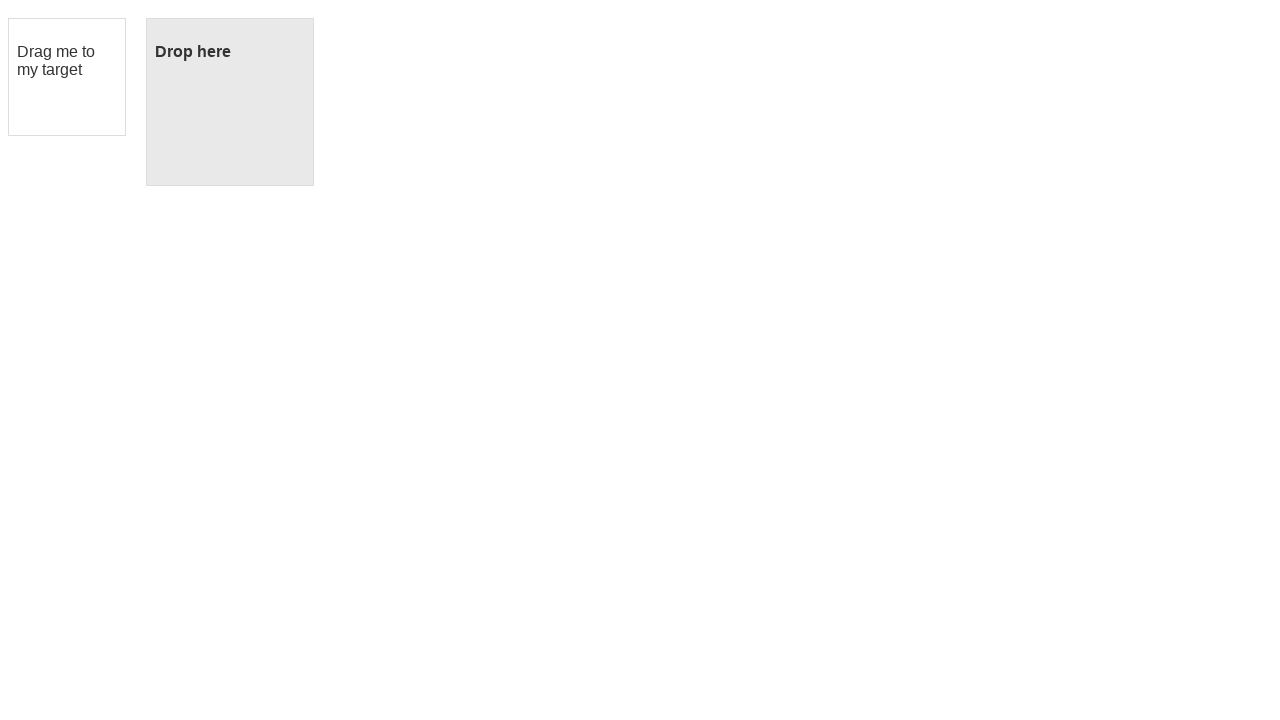

Located the draggable element with ID 'draggable'
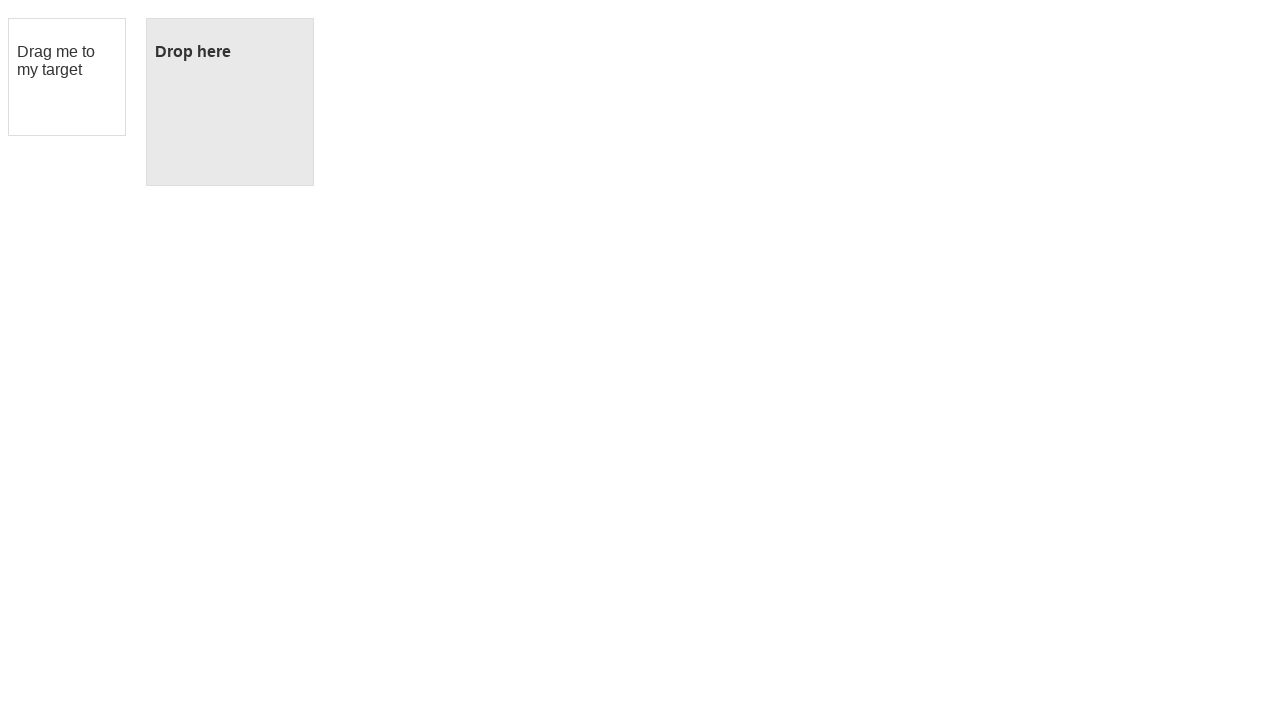

Located the droppable target element with ID 'droppable'
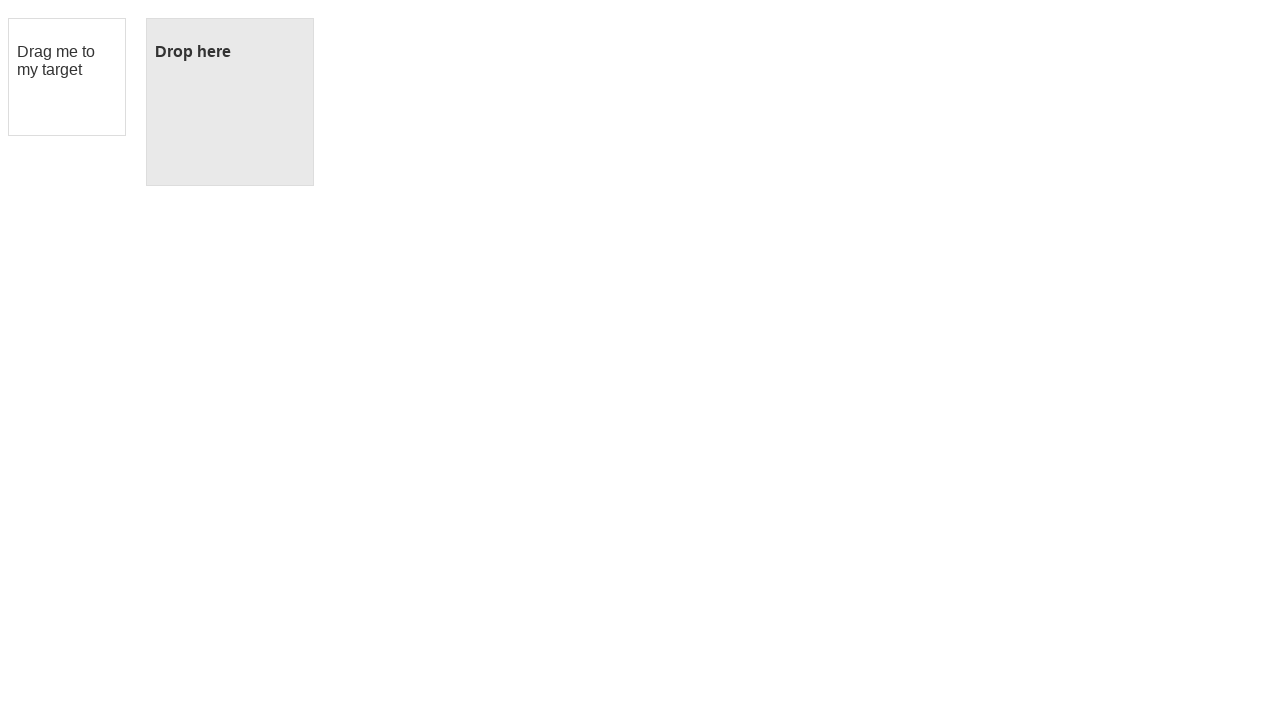

Successfully dragged the draggable element onto the droppable target area at (230, 102)
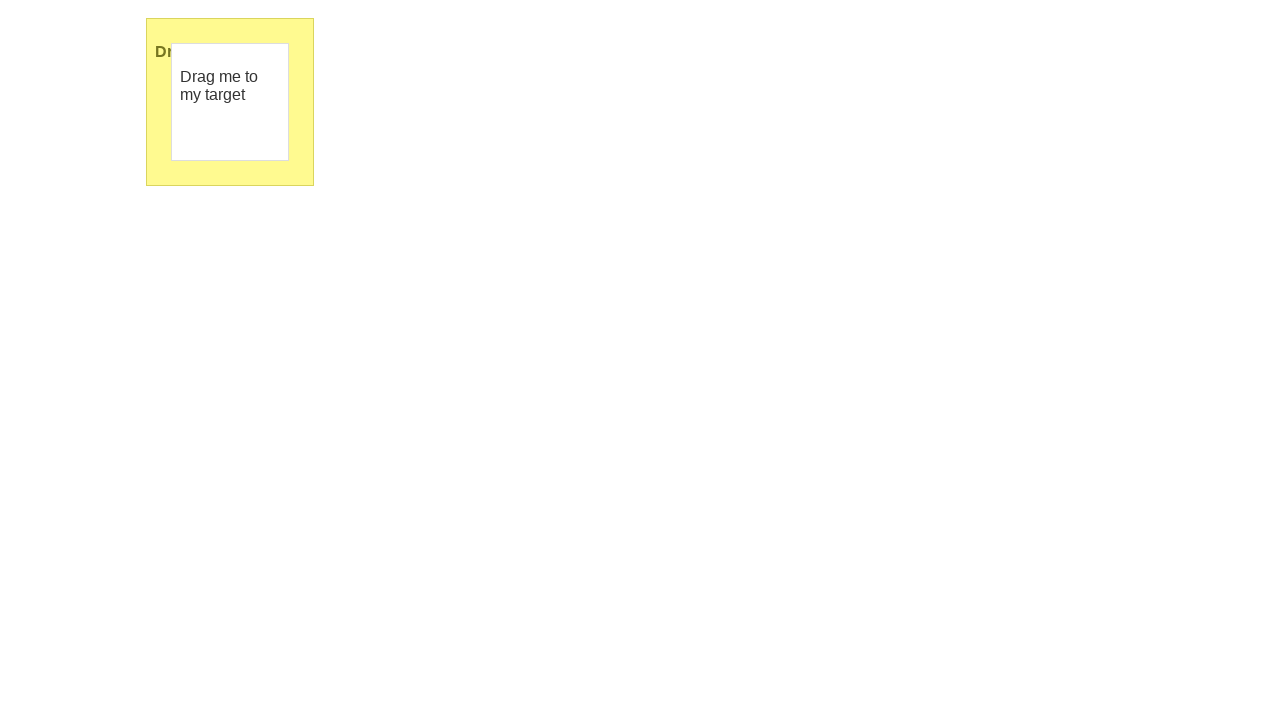

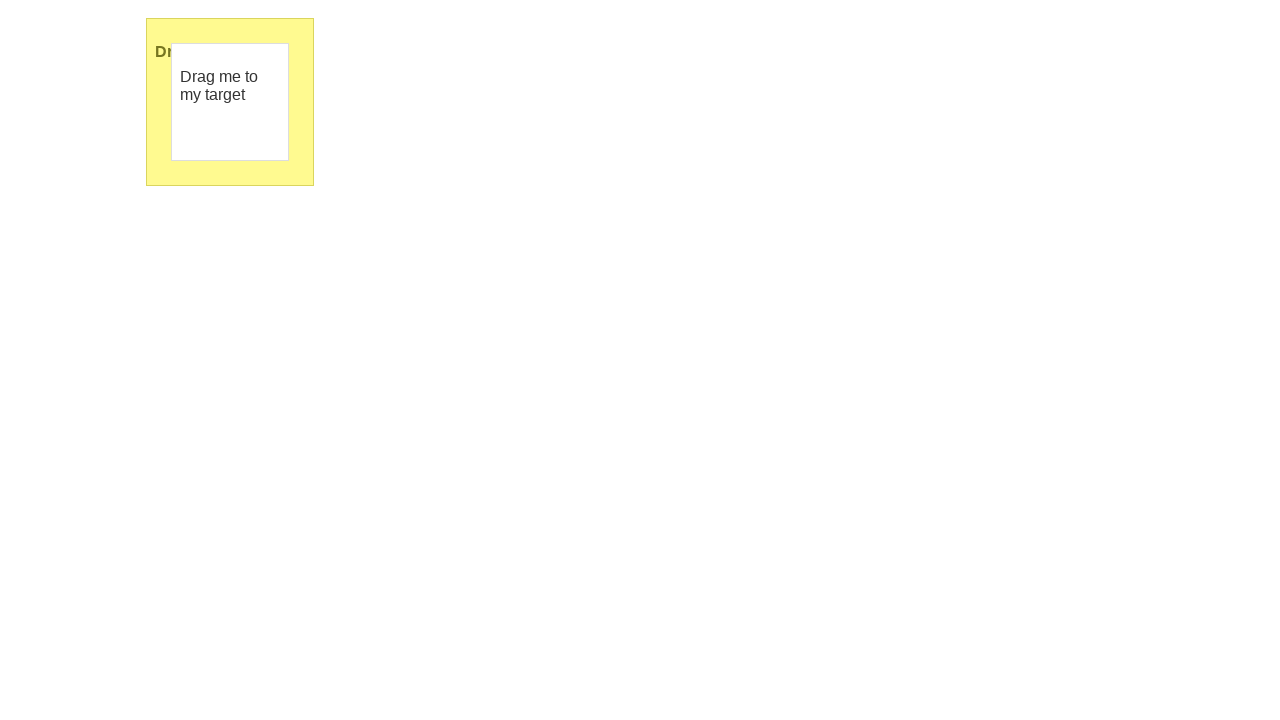